Tests opening a new browser tab, navigating to a different URL in the new tab, and verifying that two window handles exist.

Starting URL: https://the-internet.herokuapp.com/windows

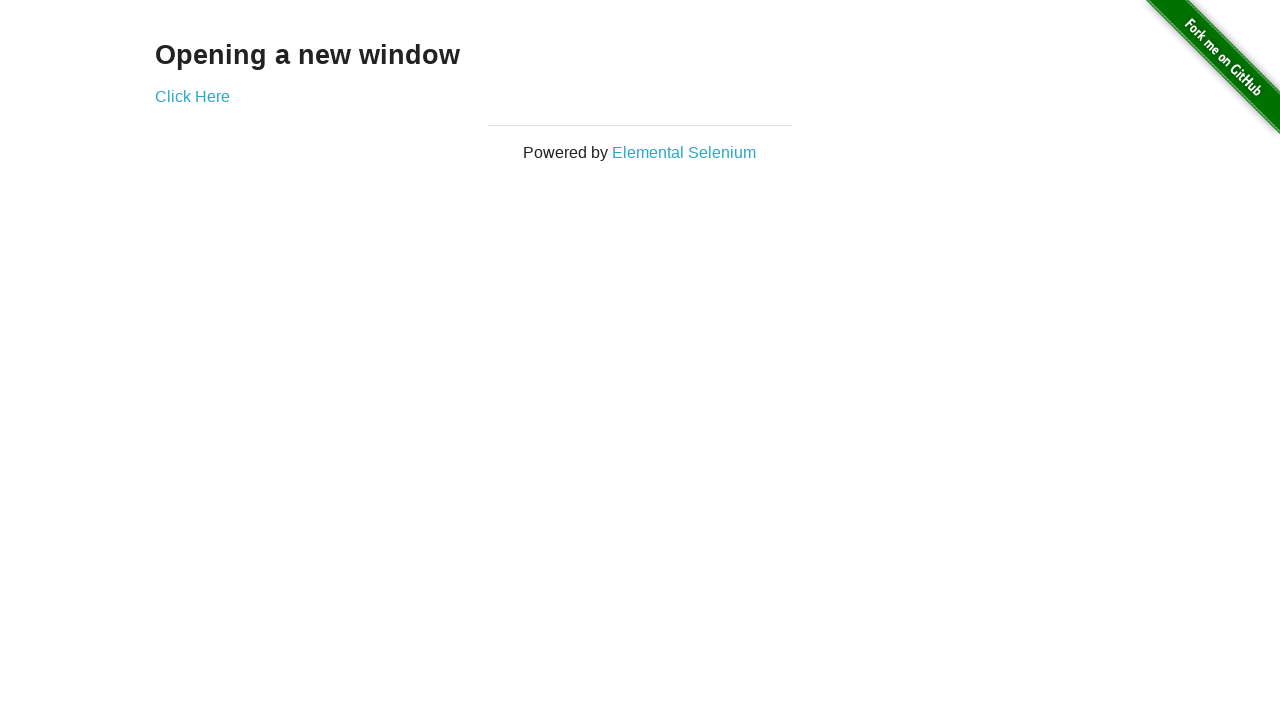

Opened a new browser tab
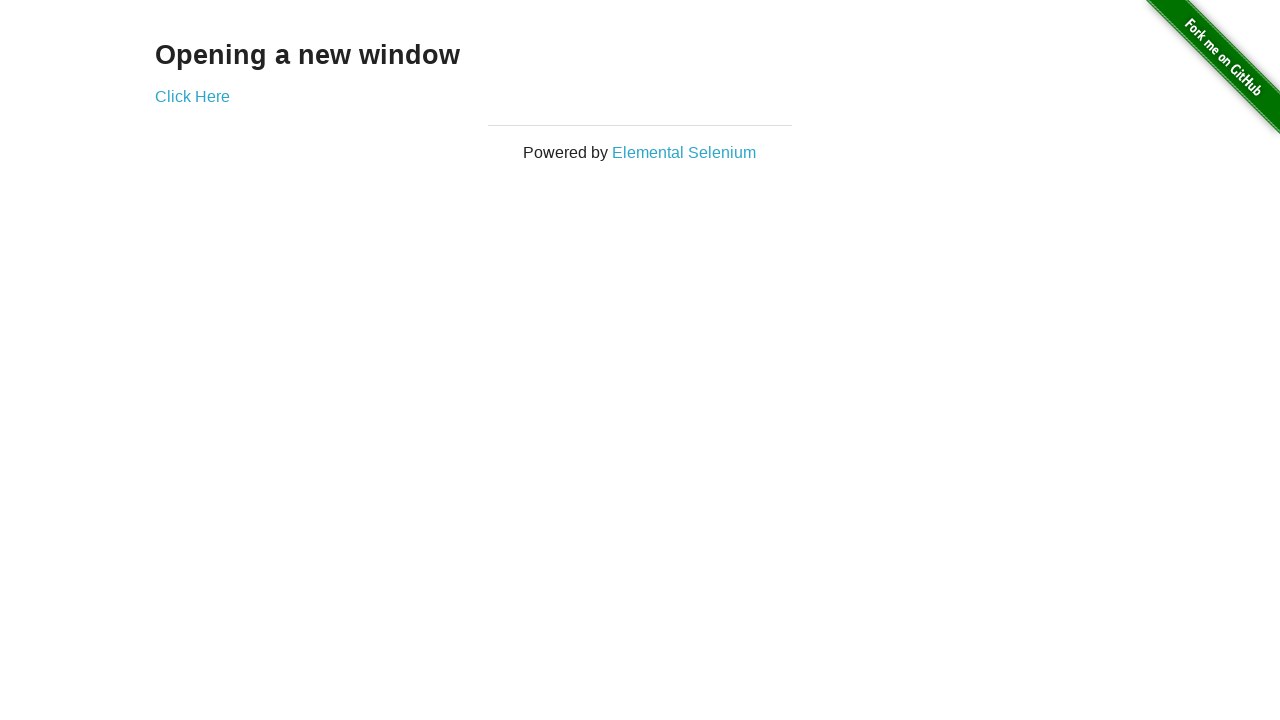

Navigated new tab to https://the-internet.herokuapp.com/typos
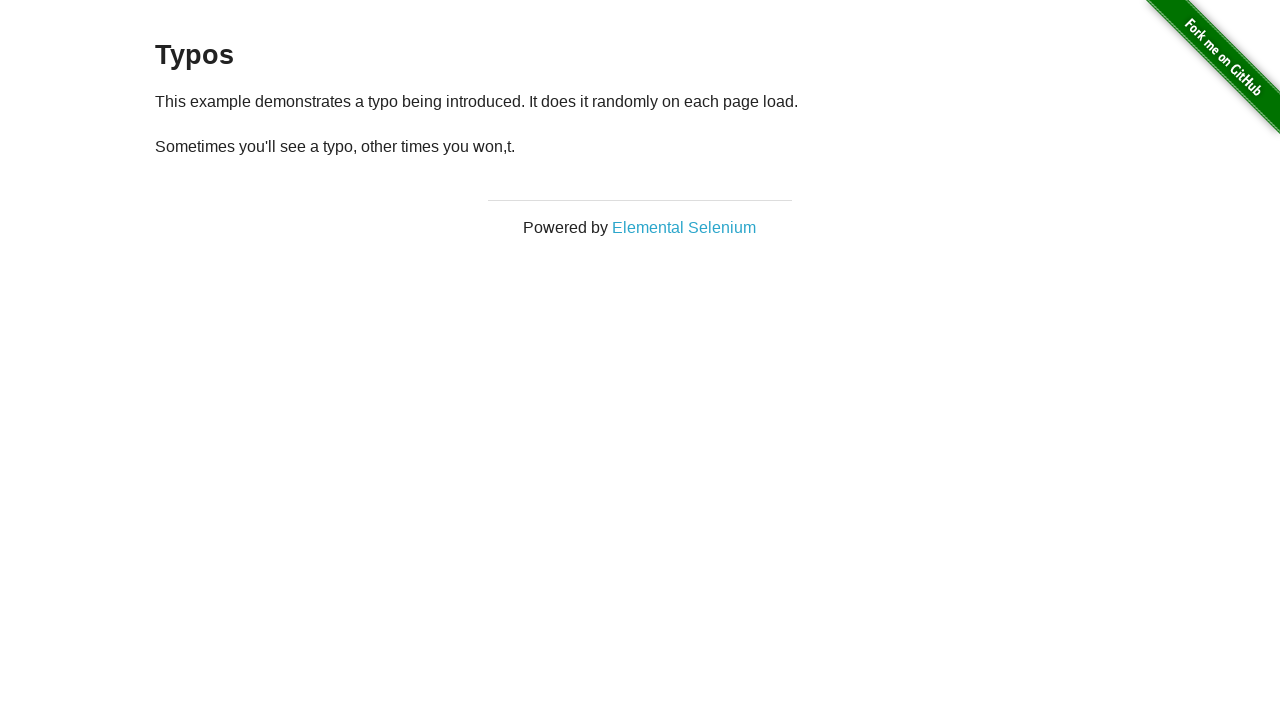

Verified that two window handles exist
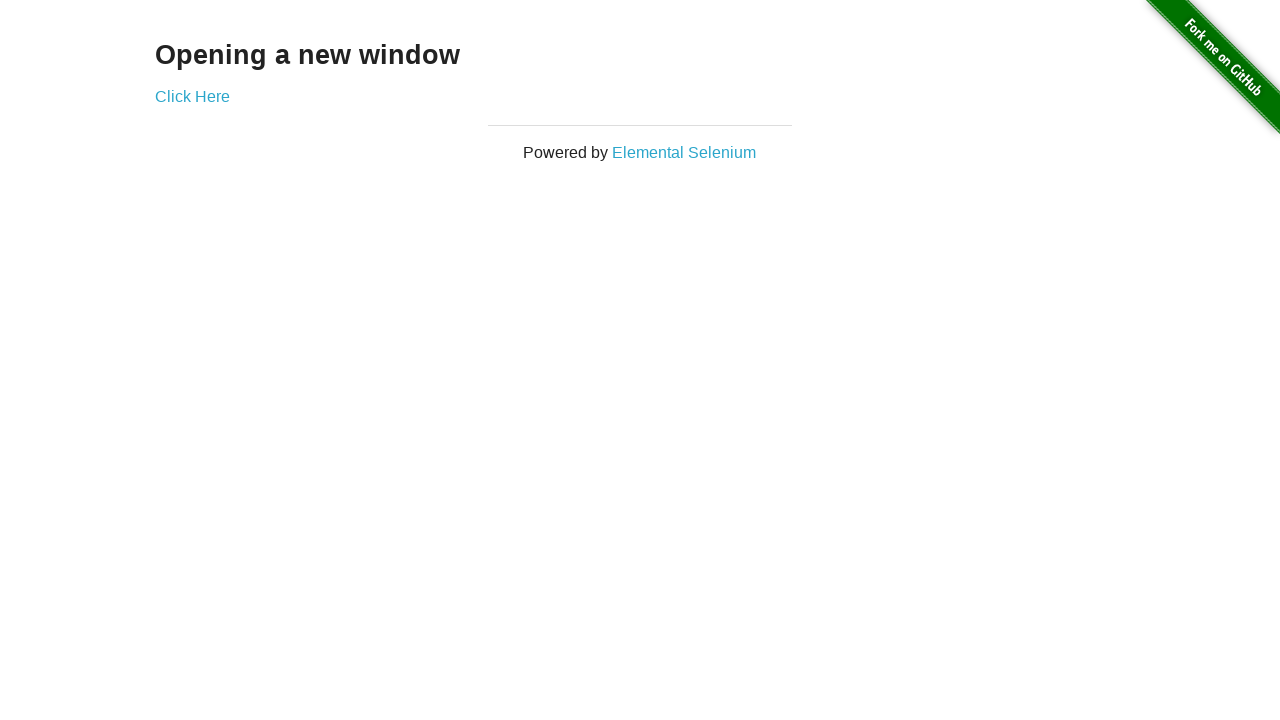

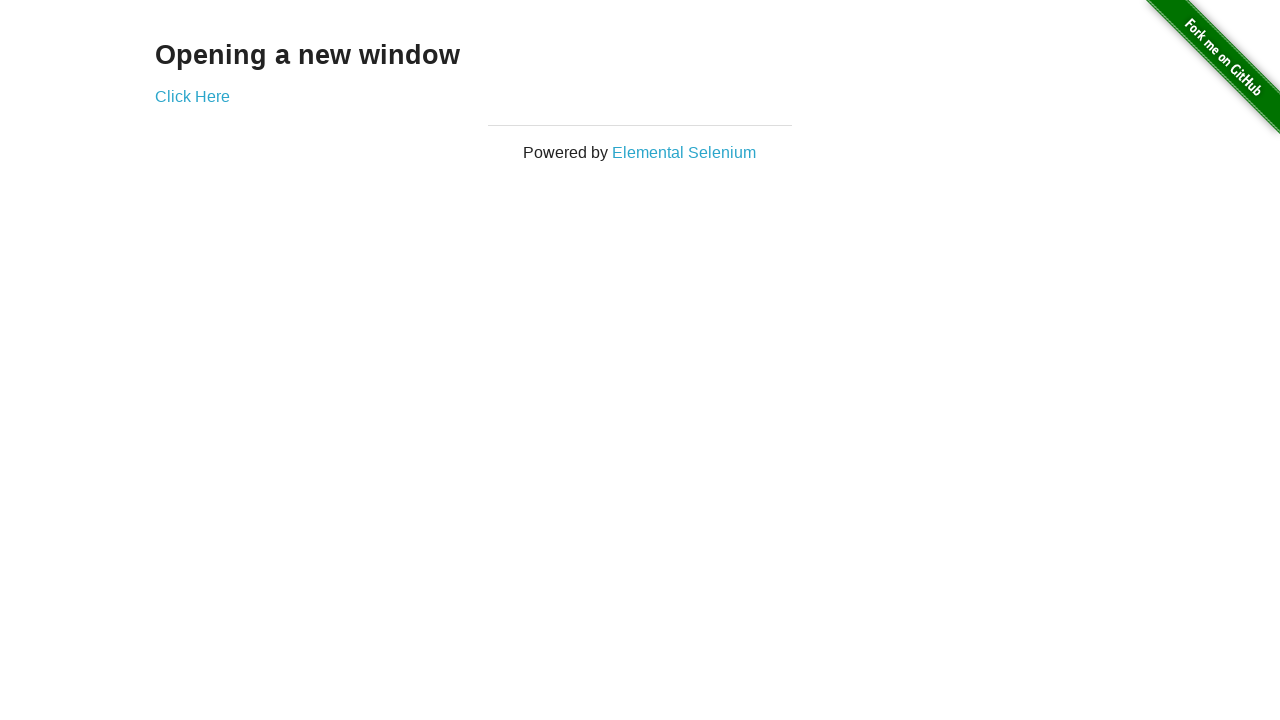